Tests the add/remove elements functionality by clicking the "Add Element" button multiple times to create new elements, then verifies the delete buttons are present

Starting URL: http://the-internet.herokuapp.com/add_remove_elements/

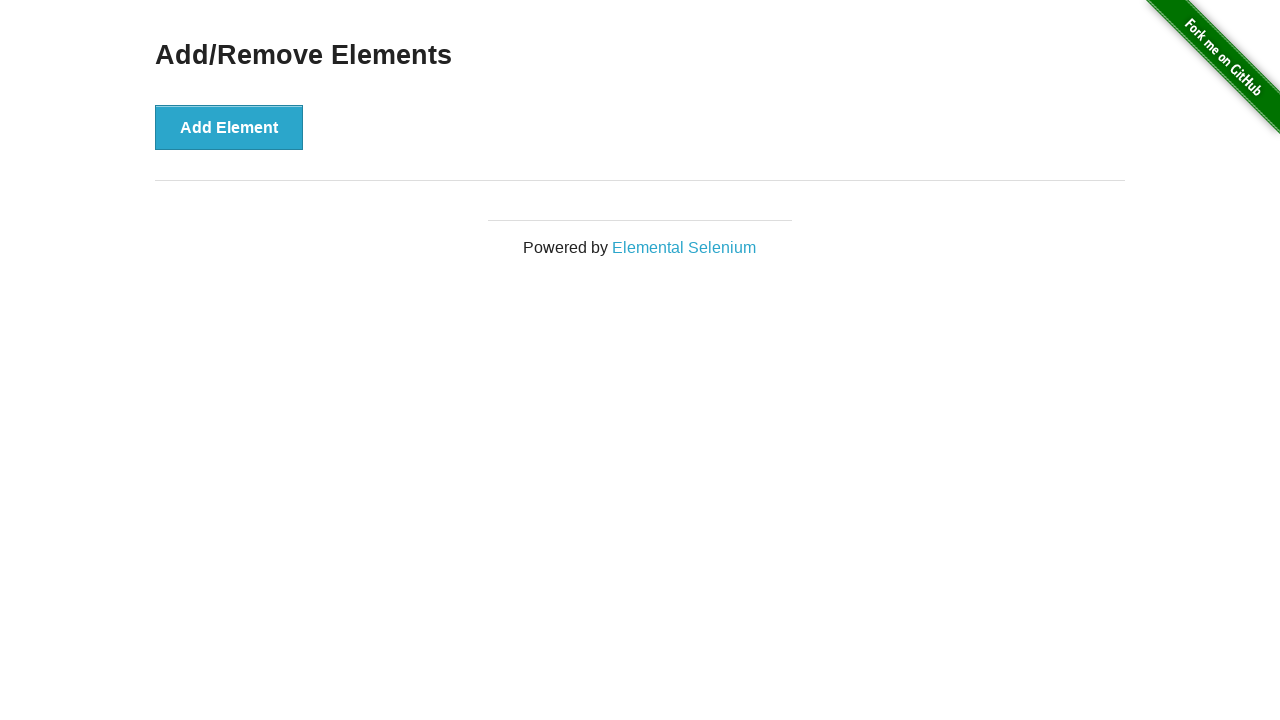

Navigated to add/remove elements page
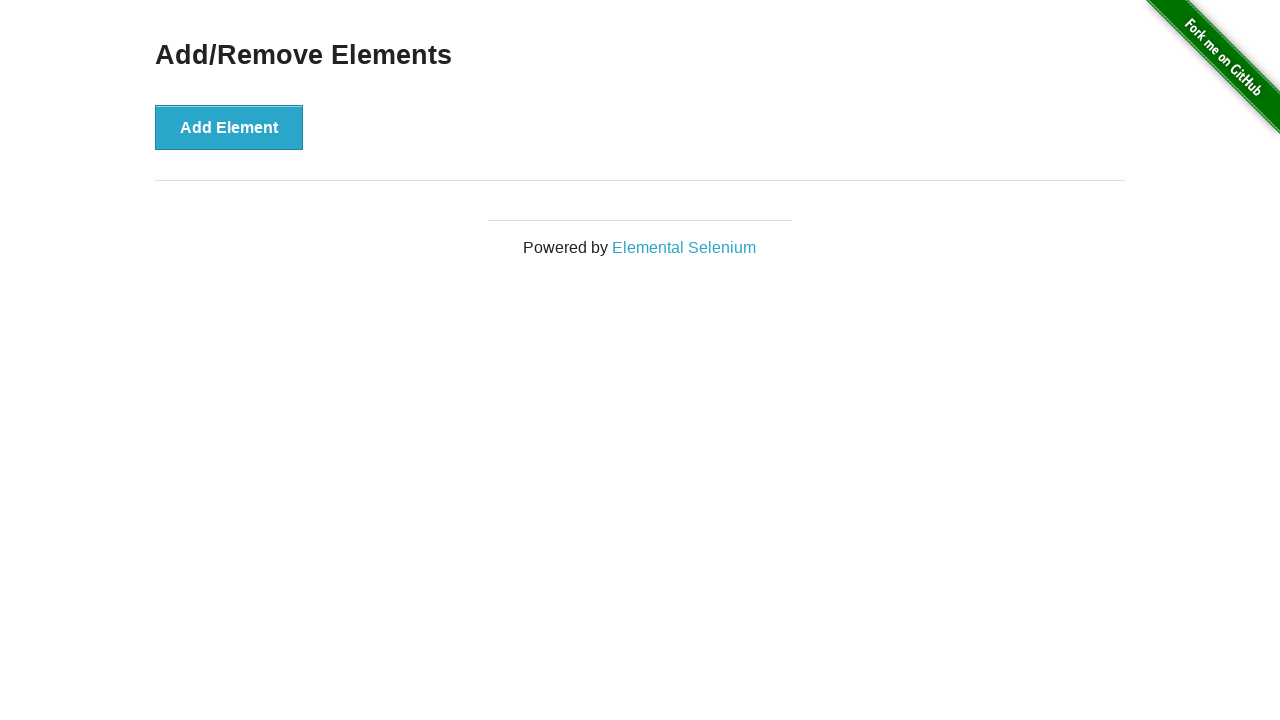

Clicked 'Add Element' button (1st time) at (229, 127) on xpath=//*[@id="content"]/div/button
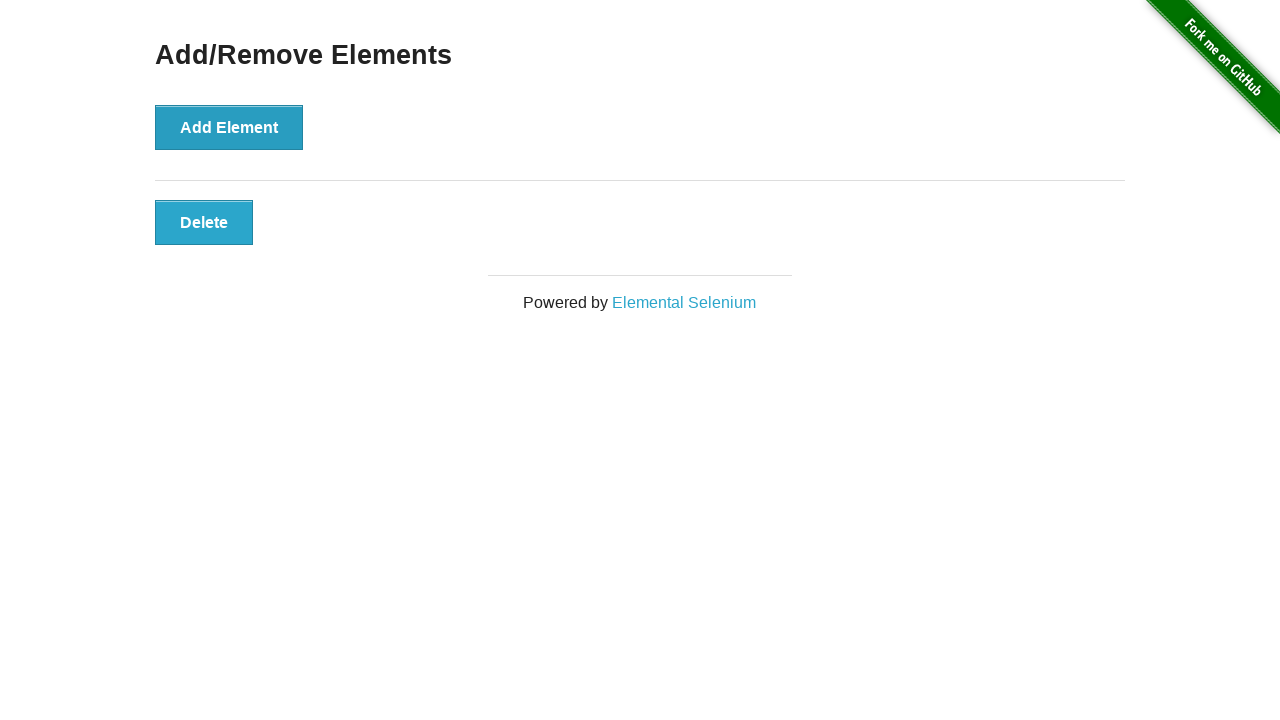

Clicked 'Add Element' button (2nd time) at (229, 127) on xpath=//*[@id="content"]/div/button
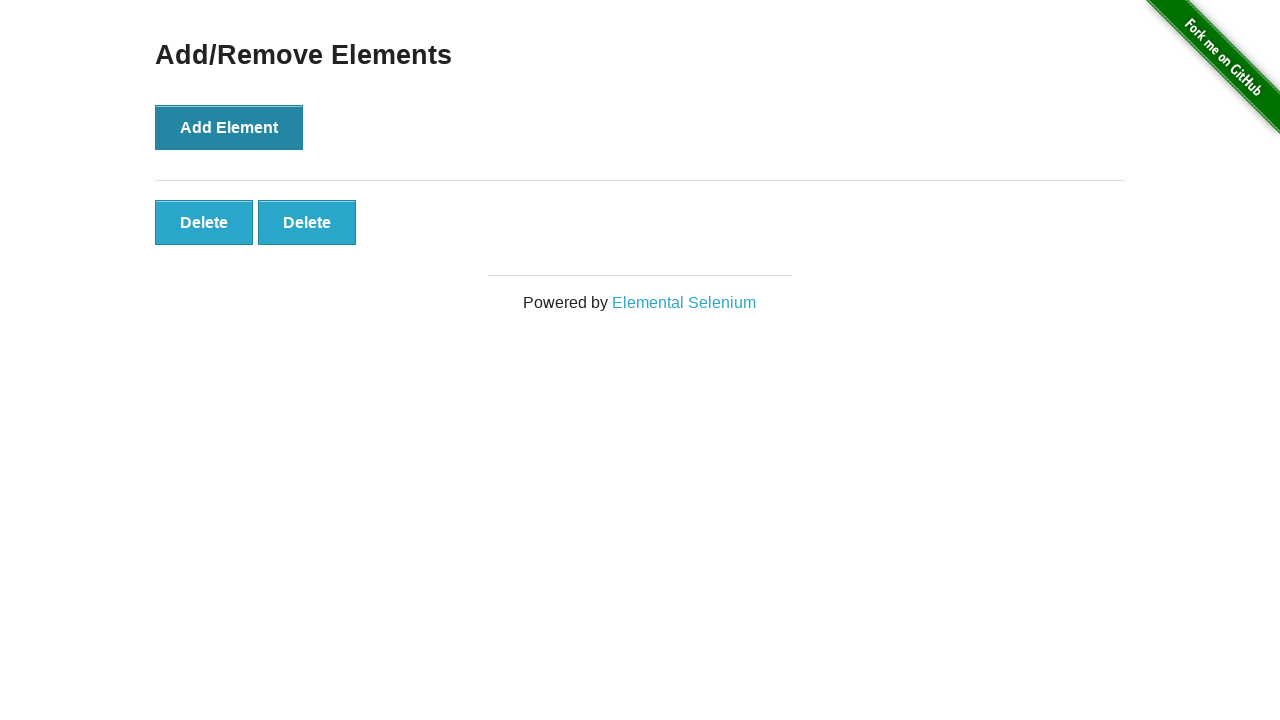

Clicked 'Add Element' button (3rd time) at (229, 127) on xpath=//*[@id="content"]/div/button
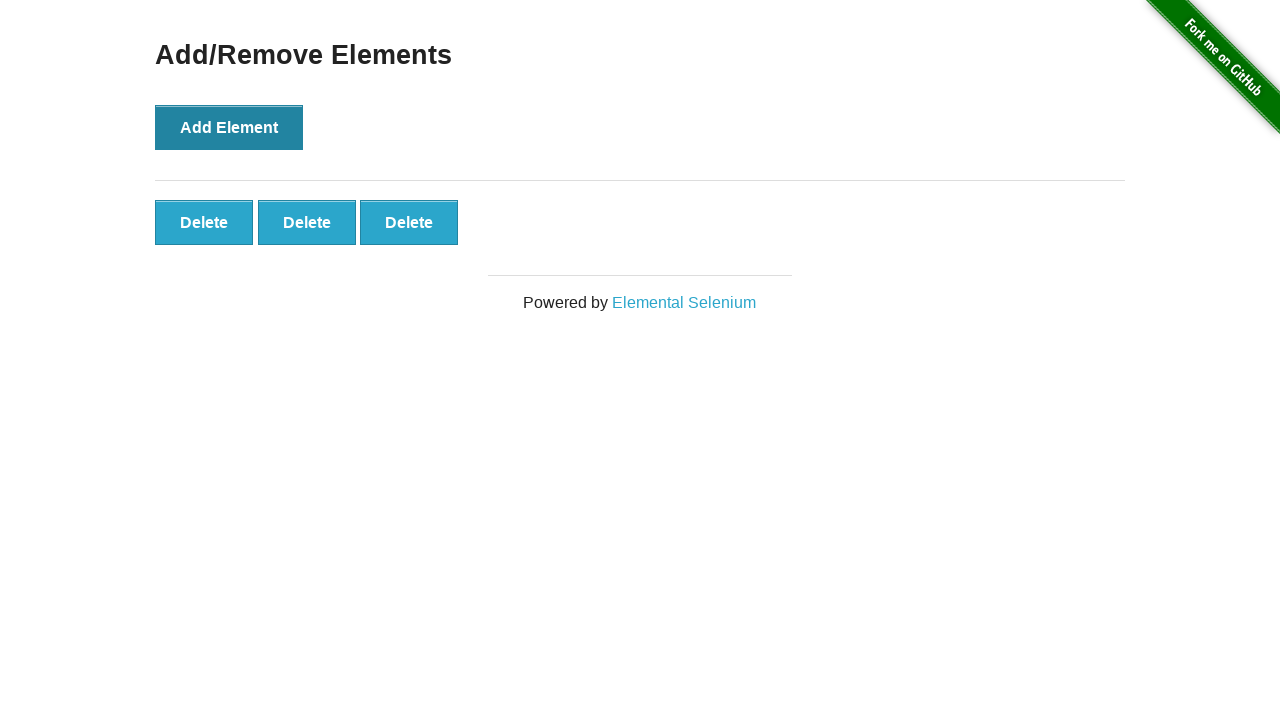

Clicked 'Add Element' button (4th time) at (229, 127) on xpath=//*[@id="content"]/div/button
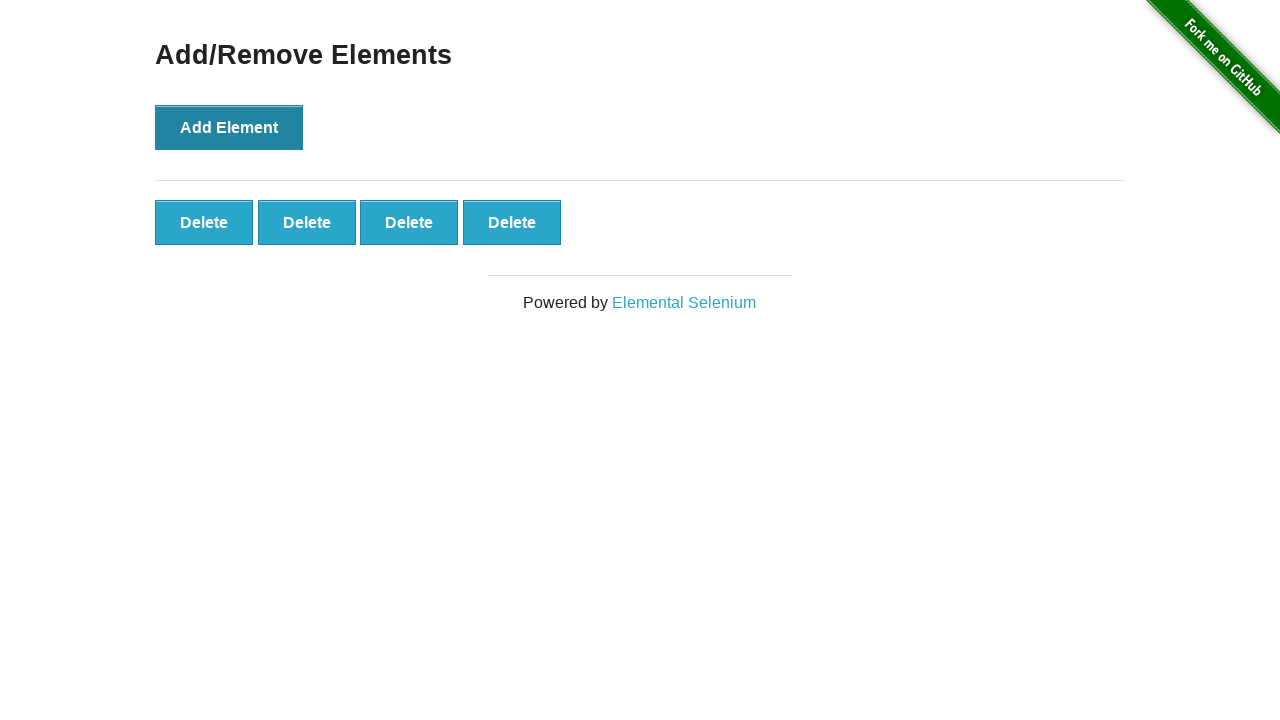

Clicked 'Add Element' button (5th time) at (229, 127) on xpath=//*[@id="content"]/div/button
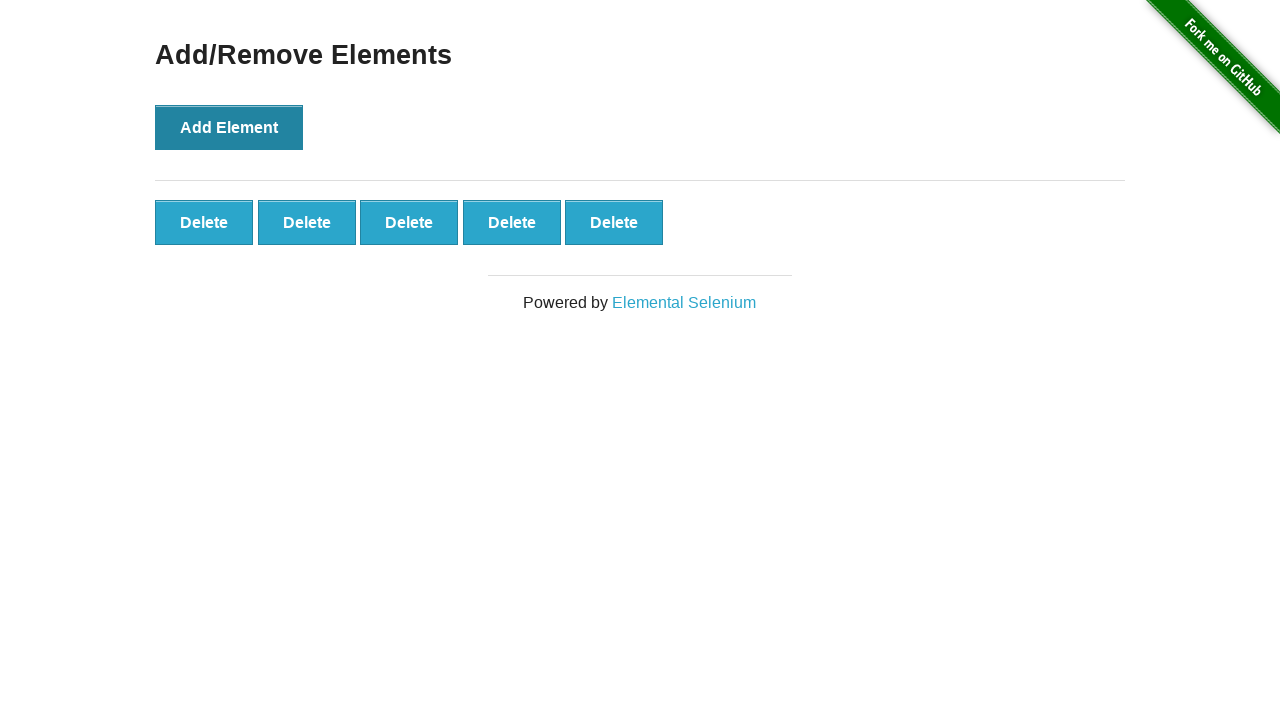

Delete buttons appeared and are visible
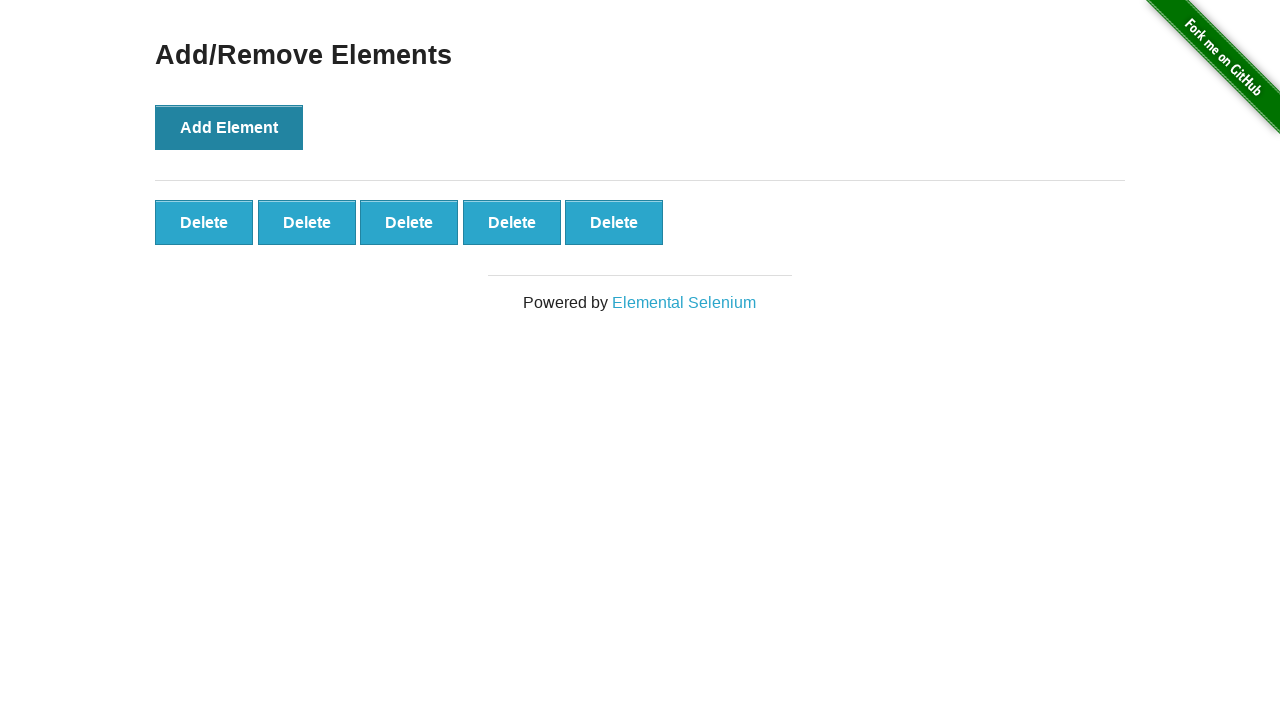

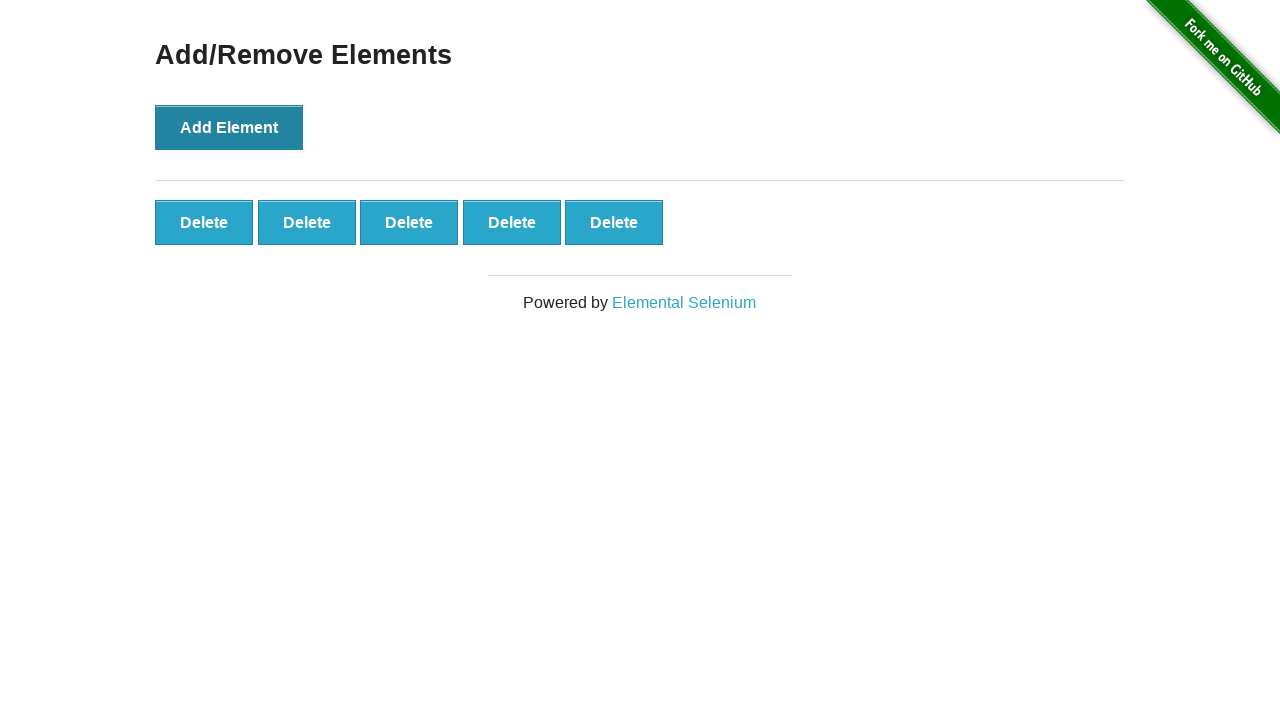